Navigates to the Jeevansathi matrimonial website and scrolls down the page by 700 pixels using JavaScript execution.

Starting URL: https://www.jeevansathi.com/

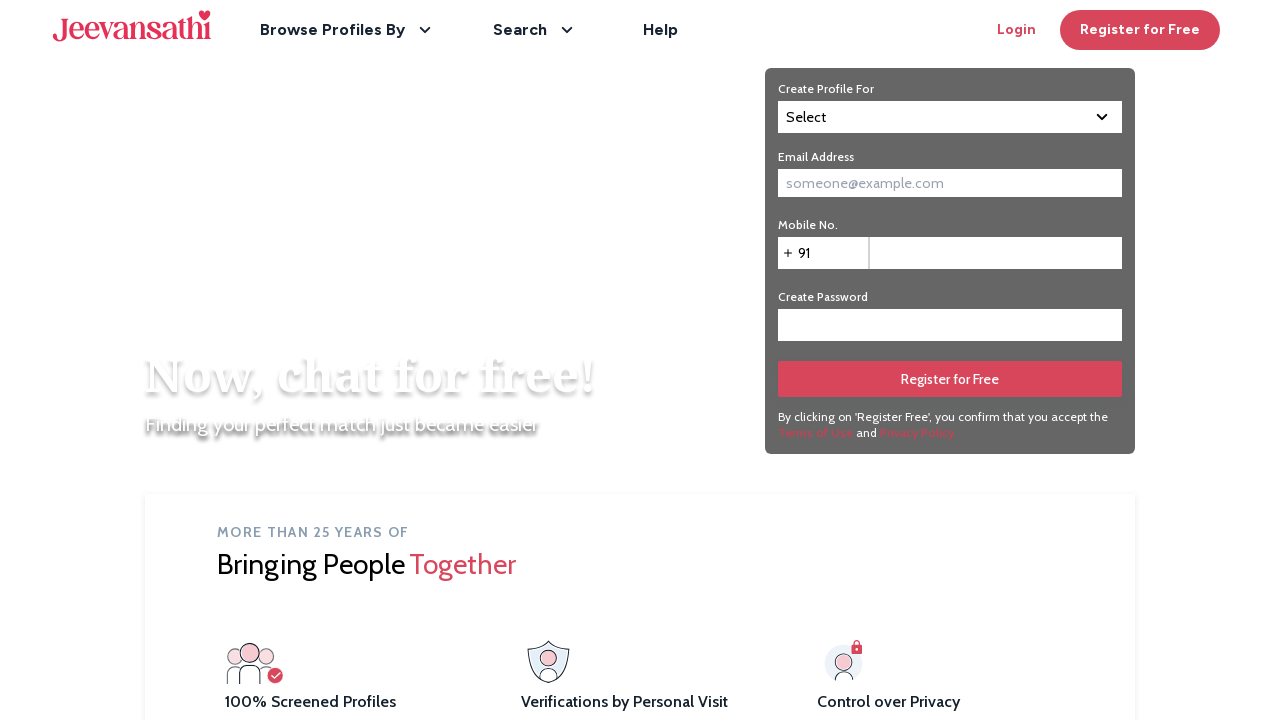

Navigated to Jeevansathi matrimonial website
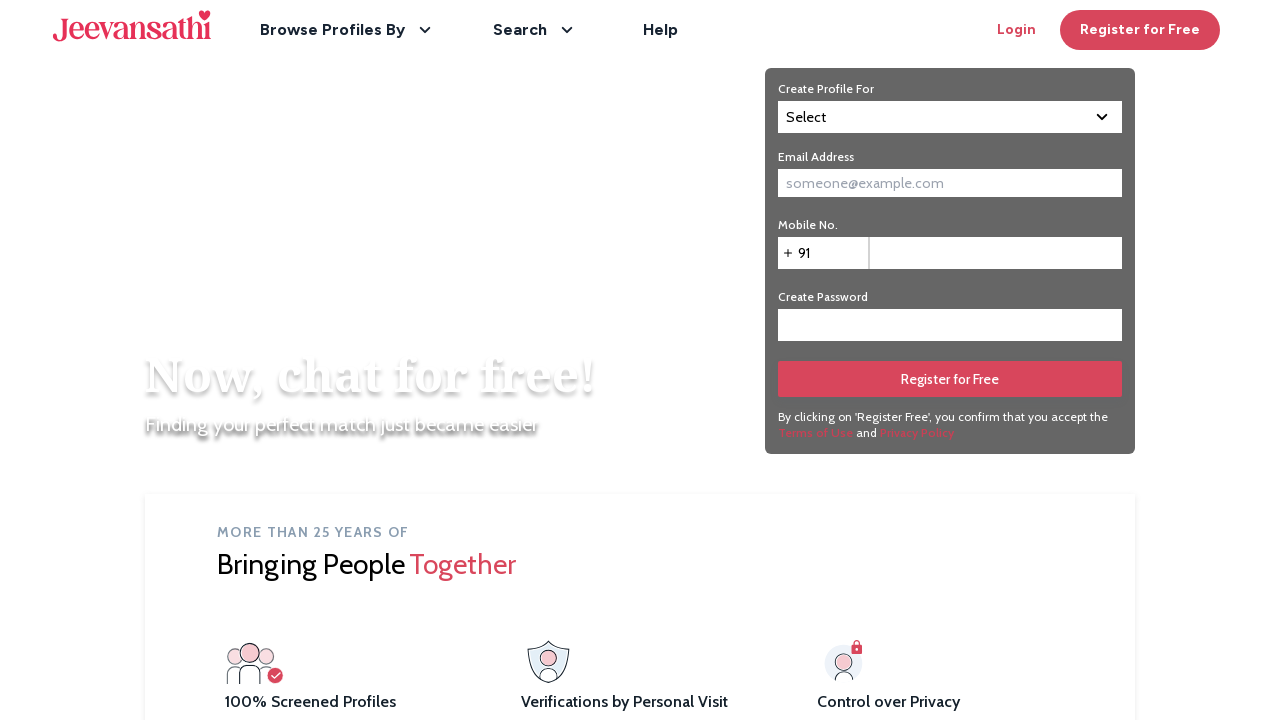

Scrolled down the page by 700 pixels using JavaScript
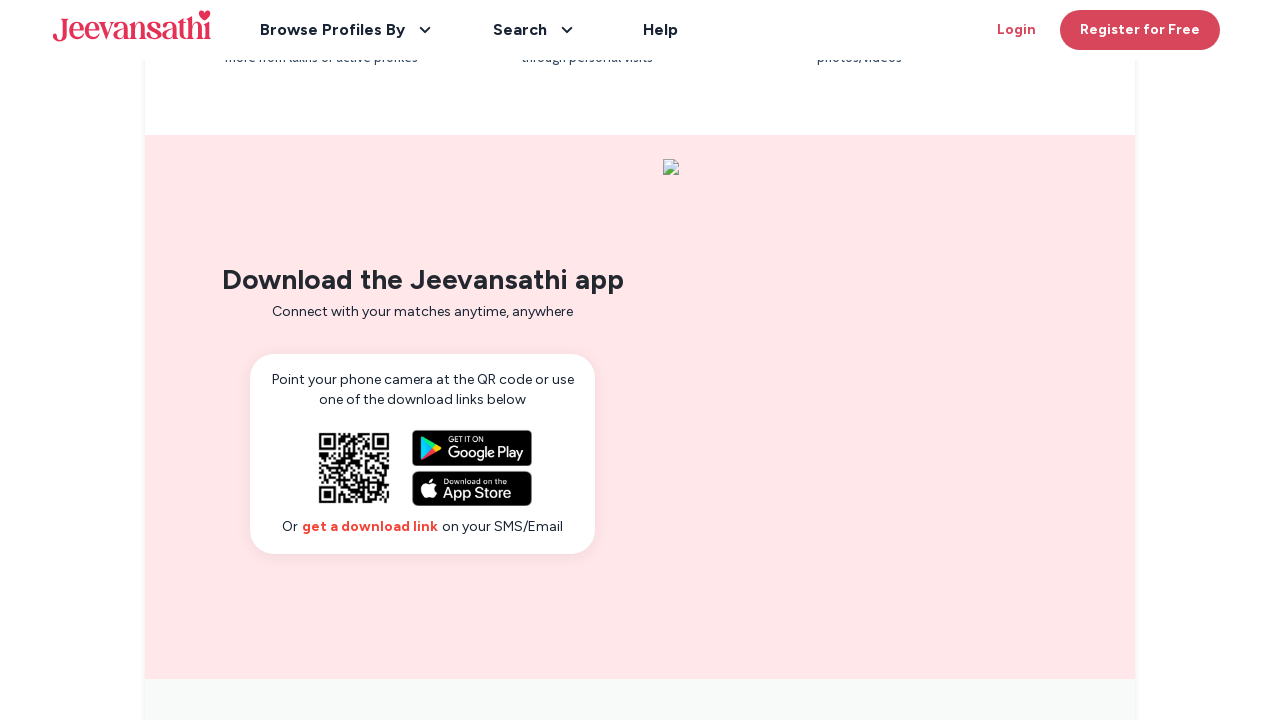

Waited 1 second for scroll to complete
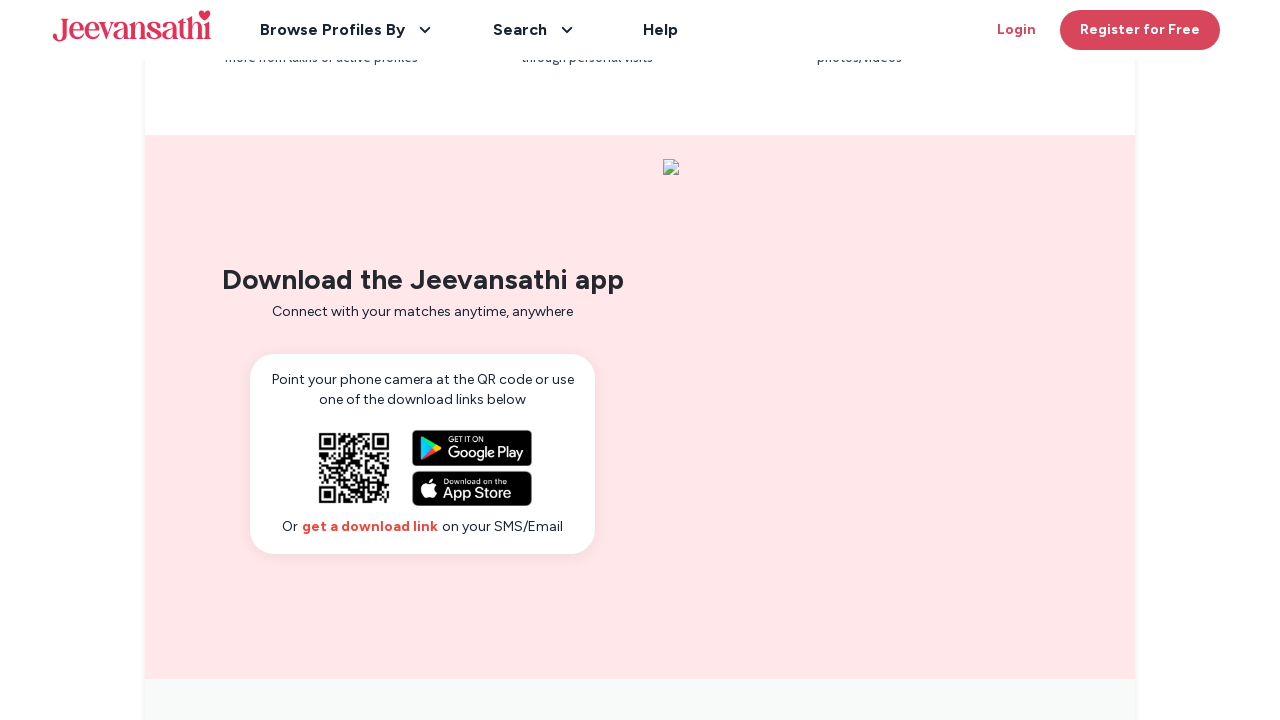

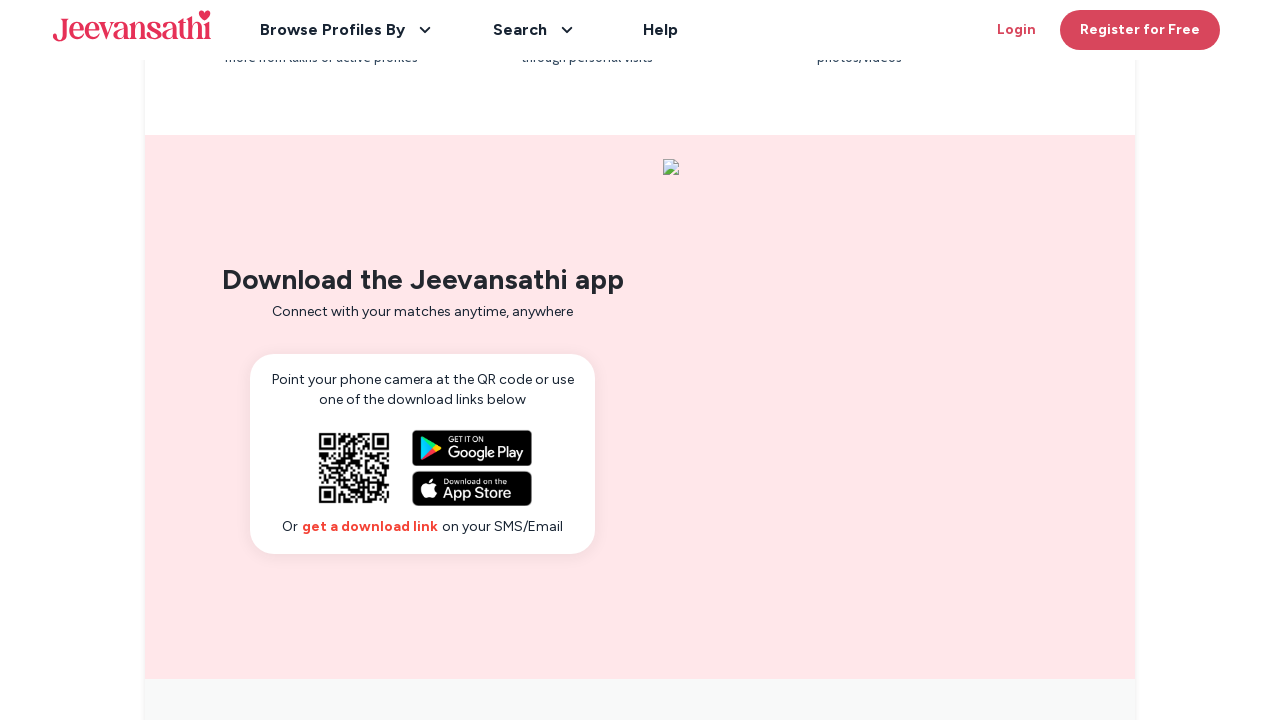